Tests the add/remove elements functionality by clicking Add Element button 10 times, verifying 10 delete buttons appear, then clicking all delete buttons and verifying they are removed

Starting URL: https://the-internet.herokuapp.com/add_remove_elements/

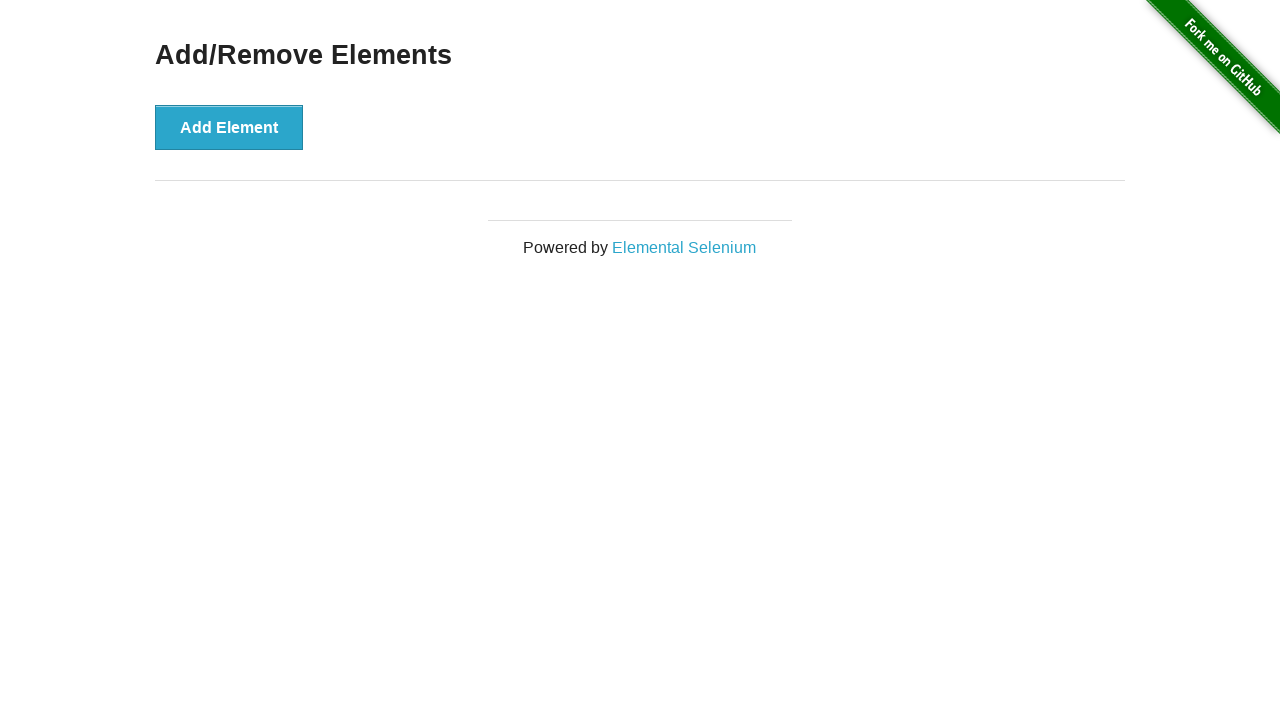

Clicked Add Element button (iteration 1/10) at (229, 127) on text='Add Element'
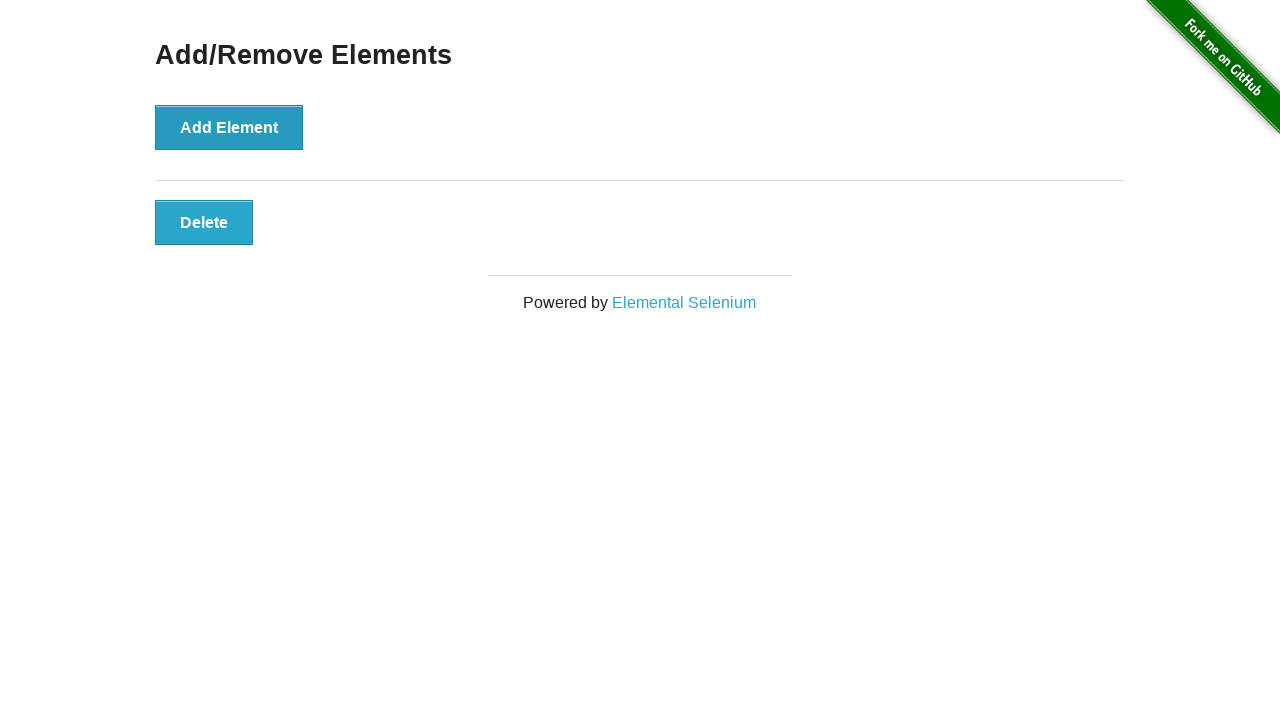

Clicked Add Element button (iteration 2/10) at (229, 127) on text='Add Element'
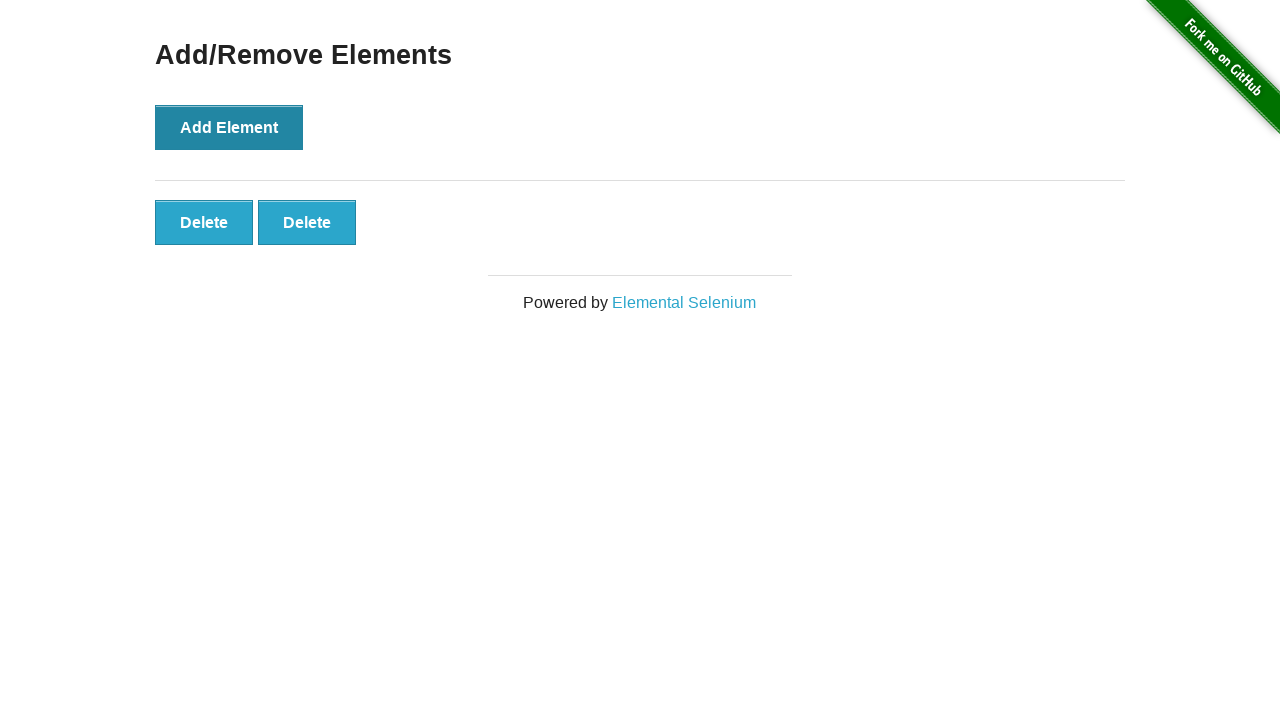

Clicked Add Element button (iteration 3/10) at (229, 127) on text='Add Element'
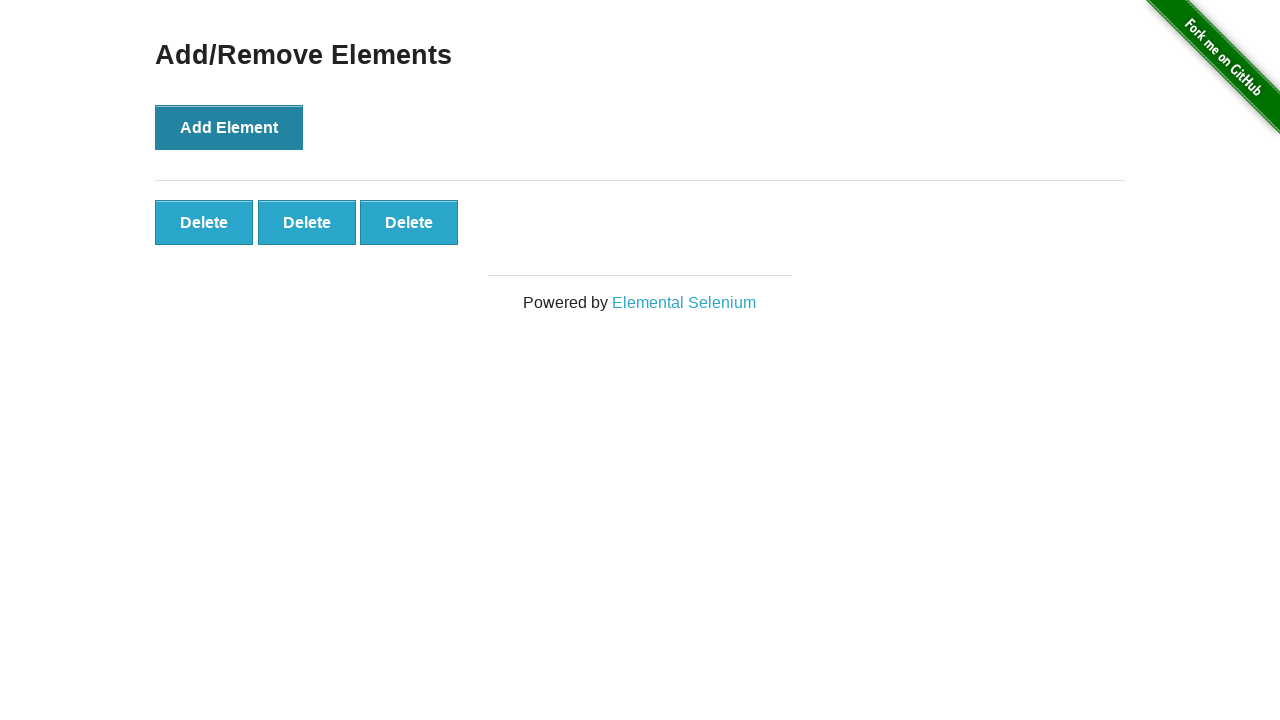

Clicked Add Element button (iteration 4/10) at (229, 127) on text='Add Element'
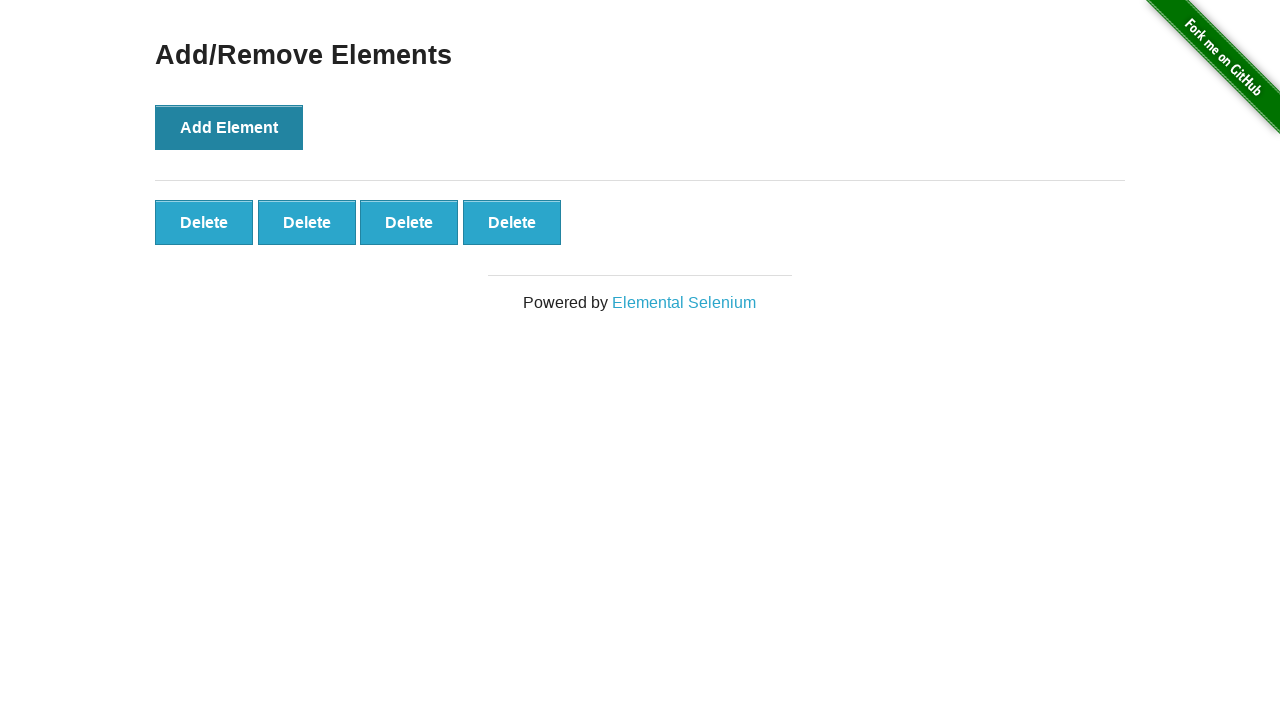

Clicked Add Element button (iteration 5/10) at (229, 127) on text='Add Element'
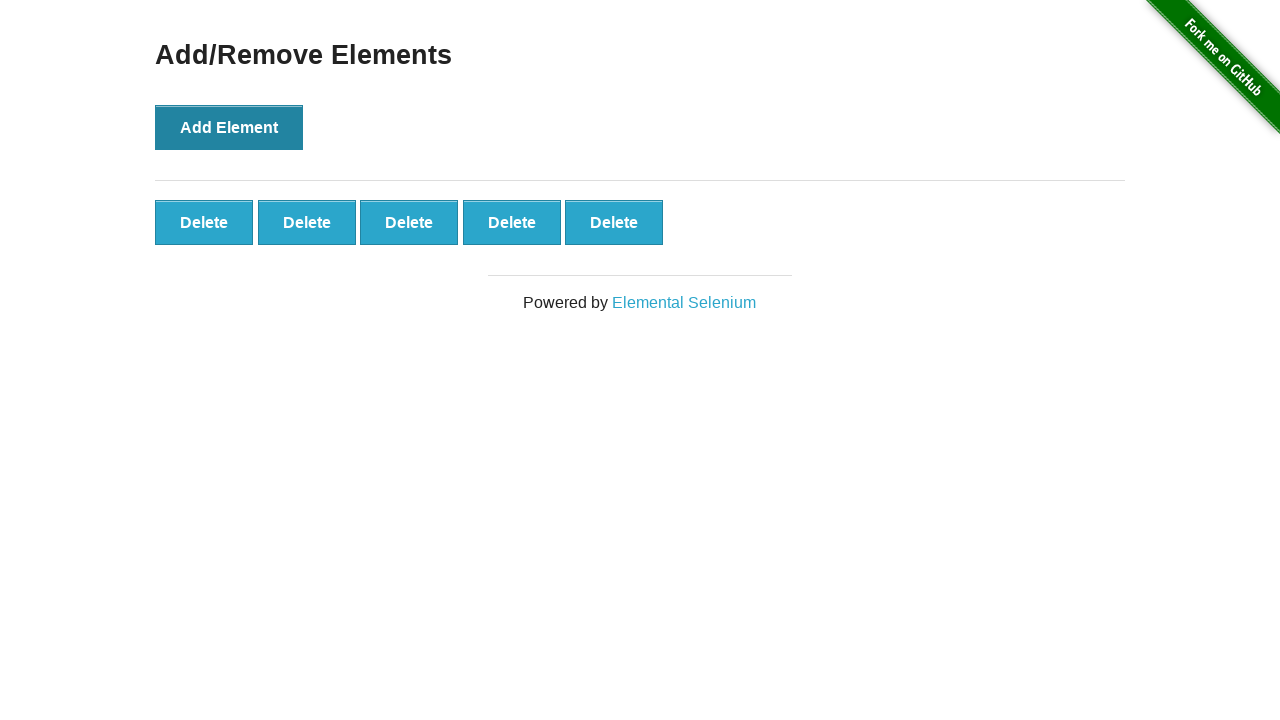

Clicked Add Element button (iteration 6/10) at (229, 127) on text='Add Element'
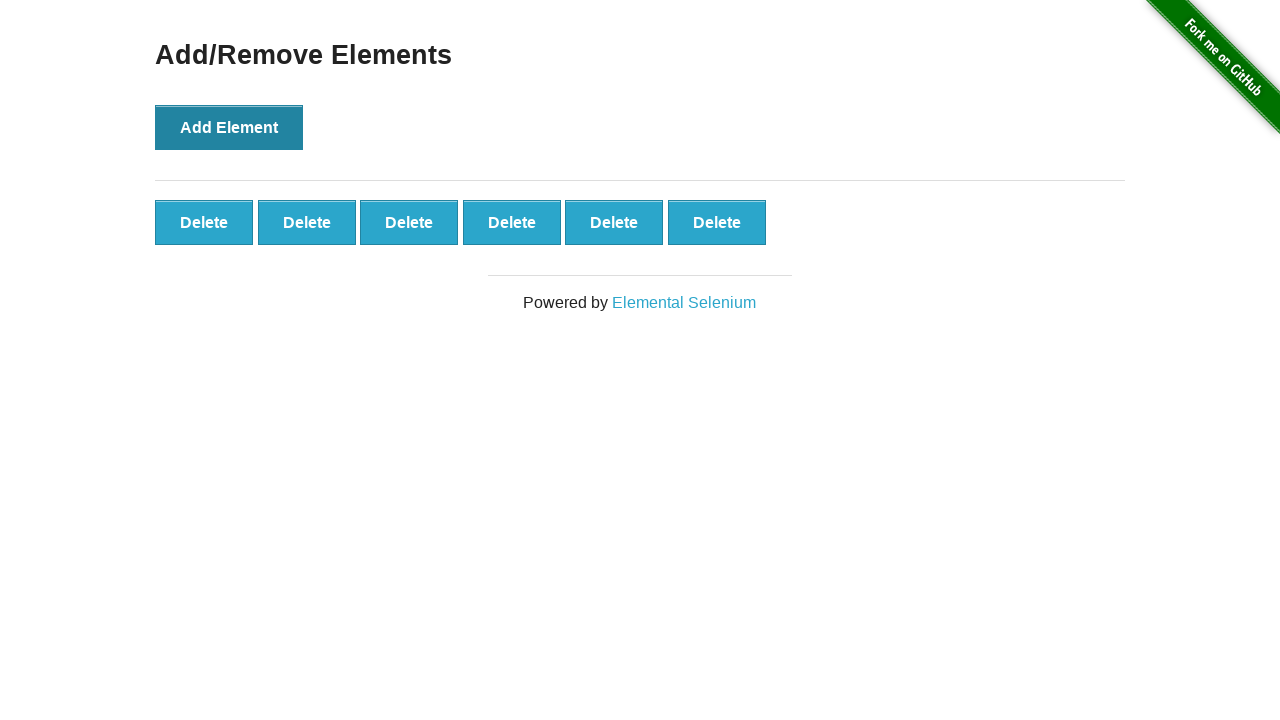

Clicked Add Element button (iteration 7/10) at (229, 127) on text='Add Element'
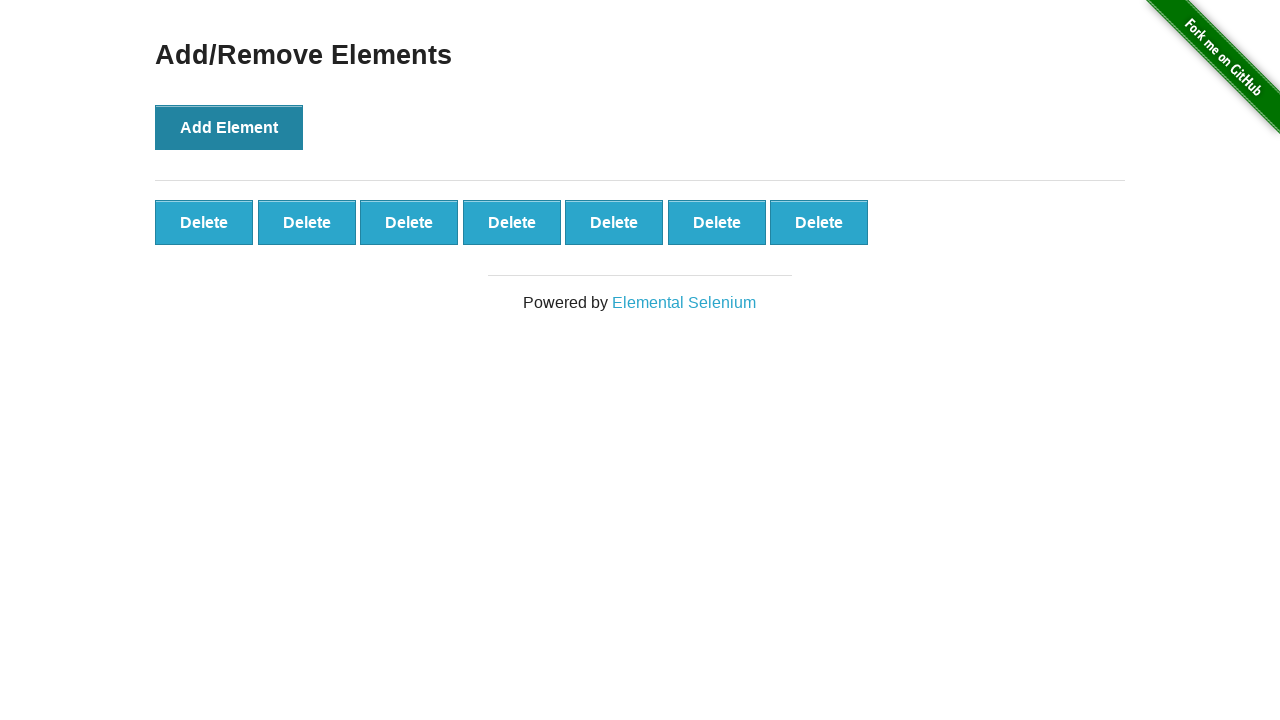

Clicked Add Element button (iteration 8/10) at (229, 127) on text='Add Element'
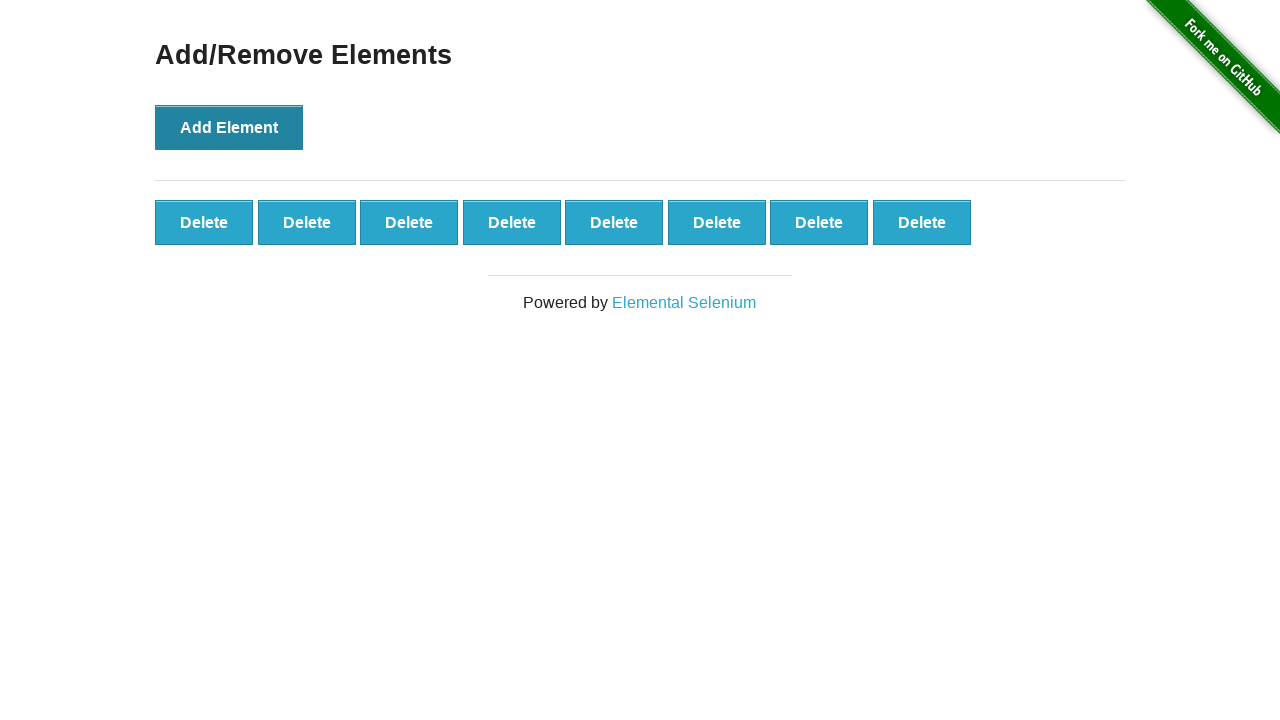

Clicked Add Element button (iteration 9/10) at (229, 127) on text='Add Element'
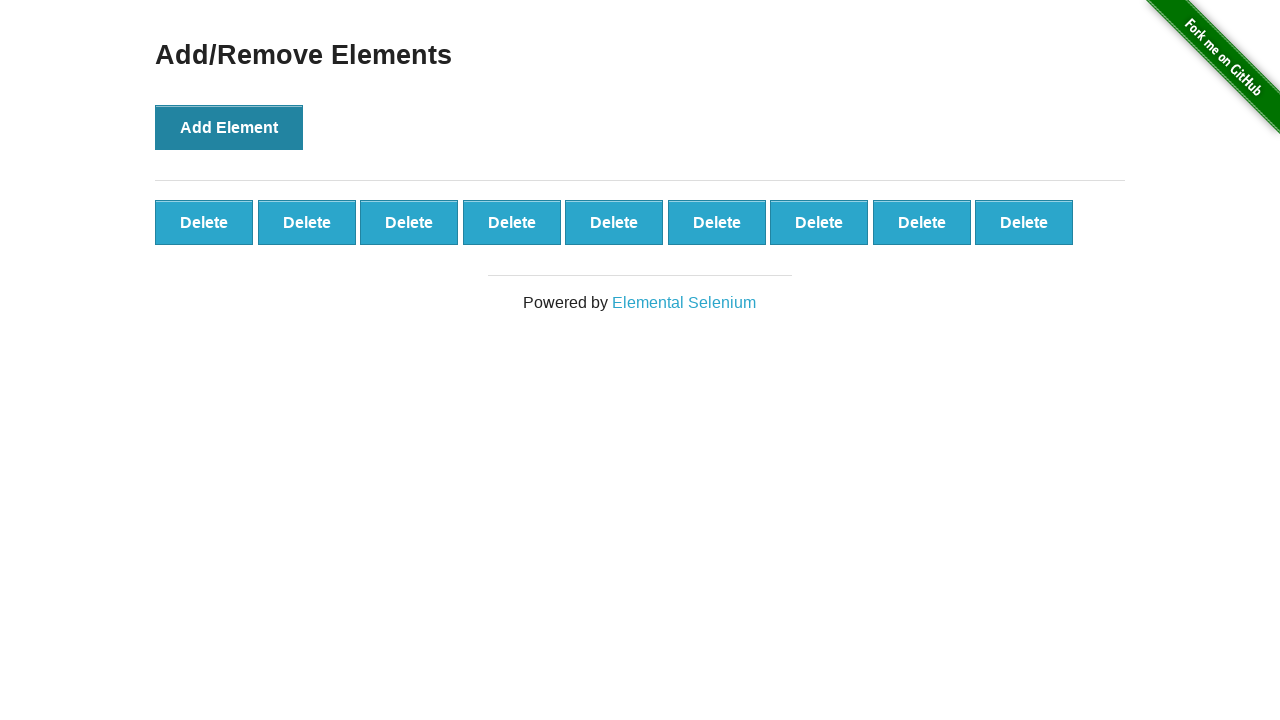

Clicked Add Element button (iteration 10/10) at (229, 127) on text='Add Element'
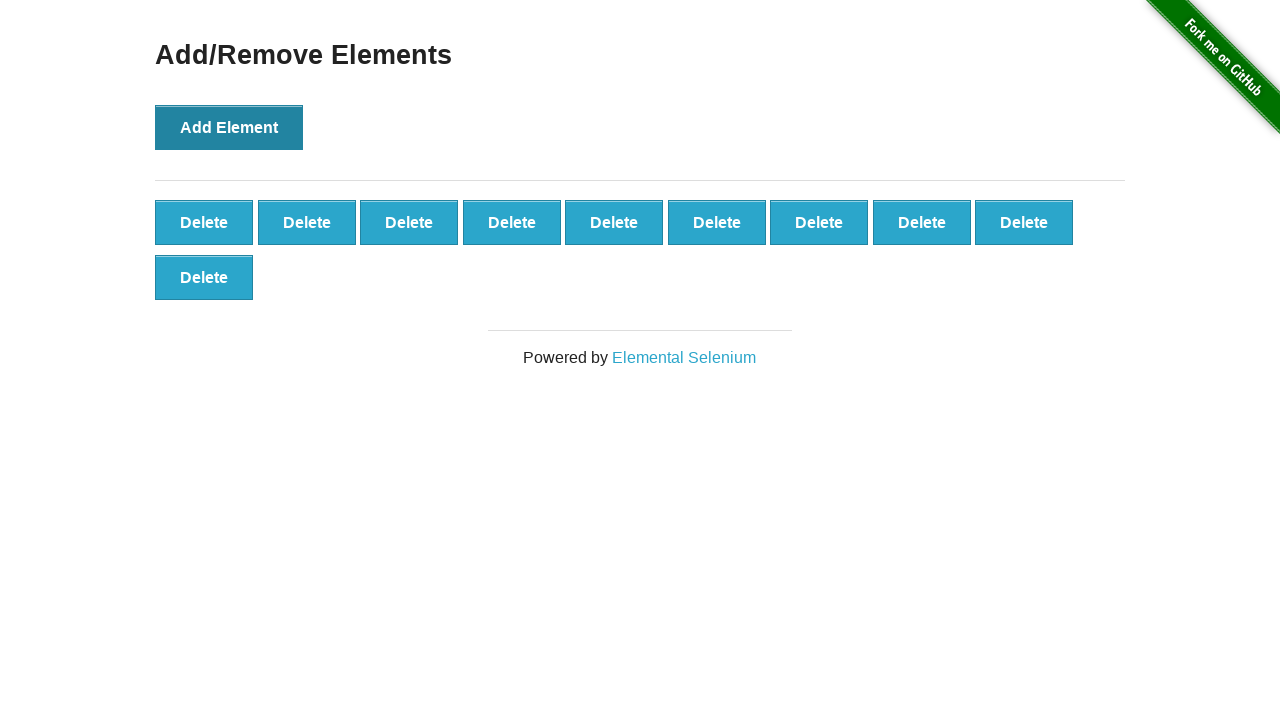

Verified that 10 delete buttons are present
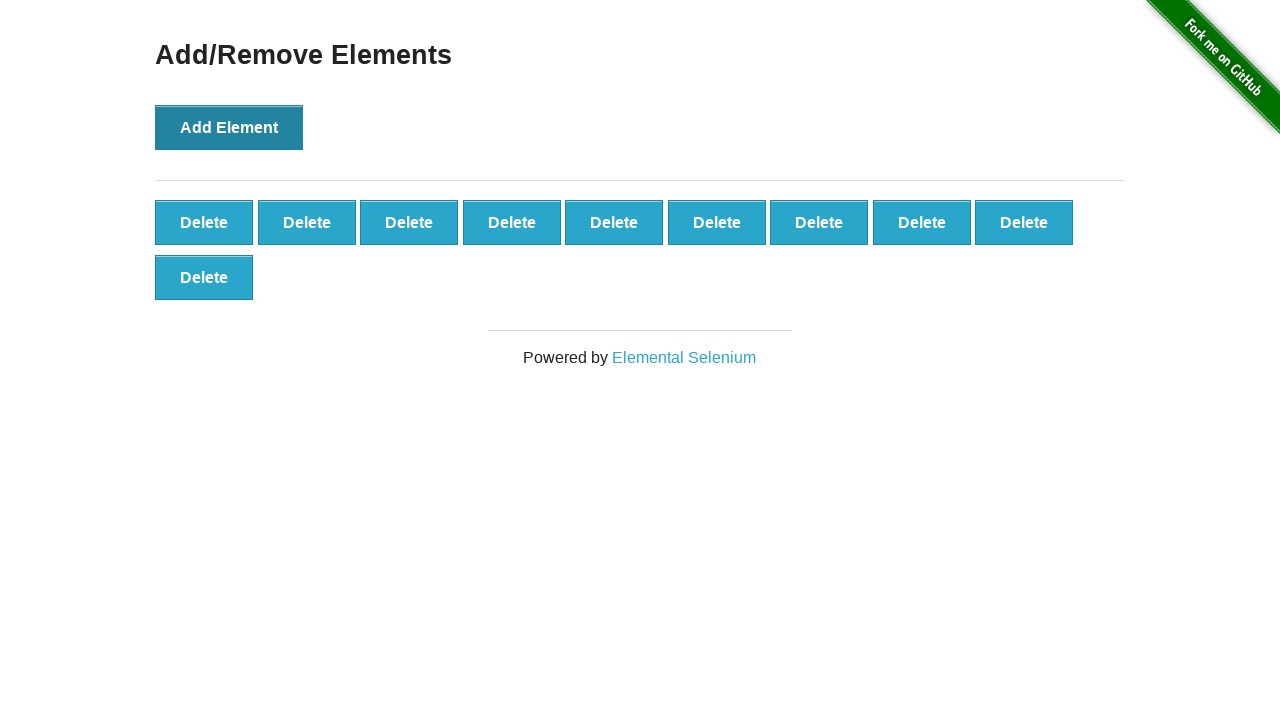

Clicked delete button to remove element (iteration 1/10) at (204, 222) on text='Delete' >> nth=0
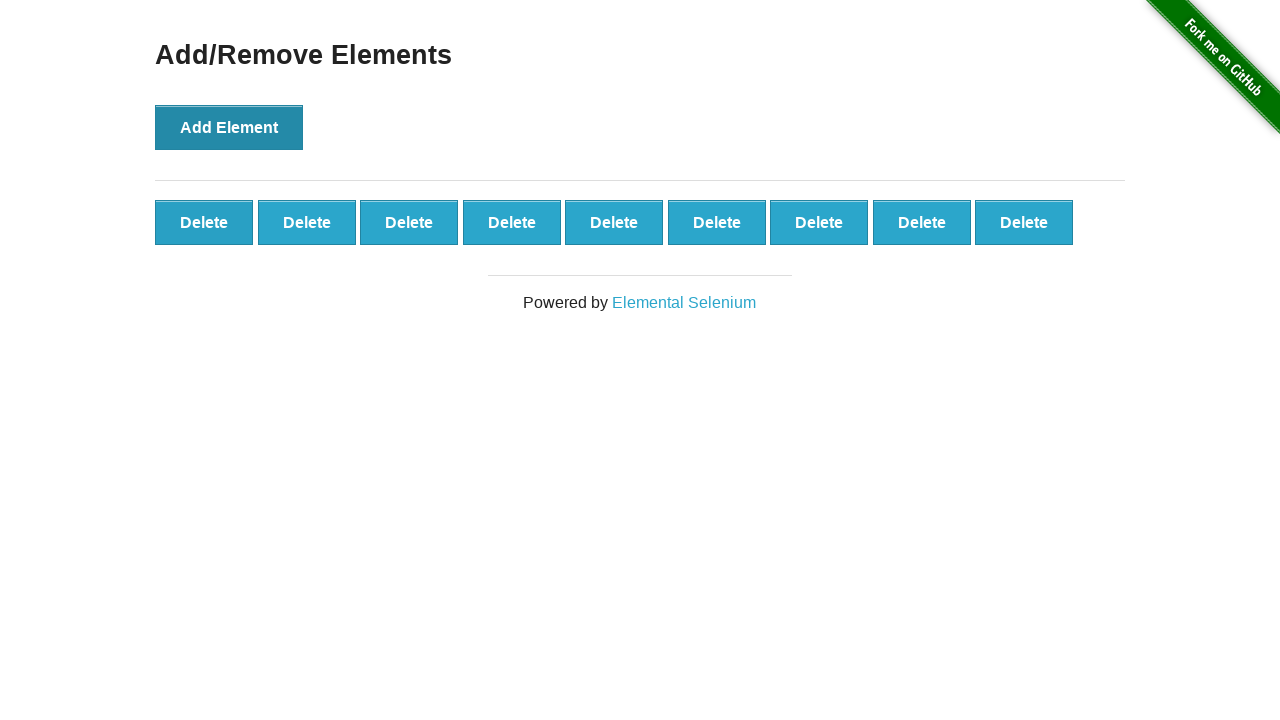

Clicked delete button to remove element (iteration 2/10) at (204, 222) on text='Delete' >> nth=0
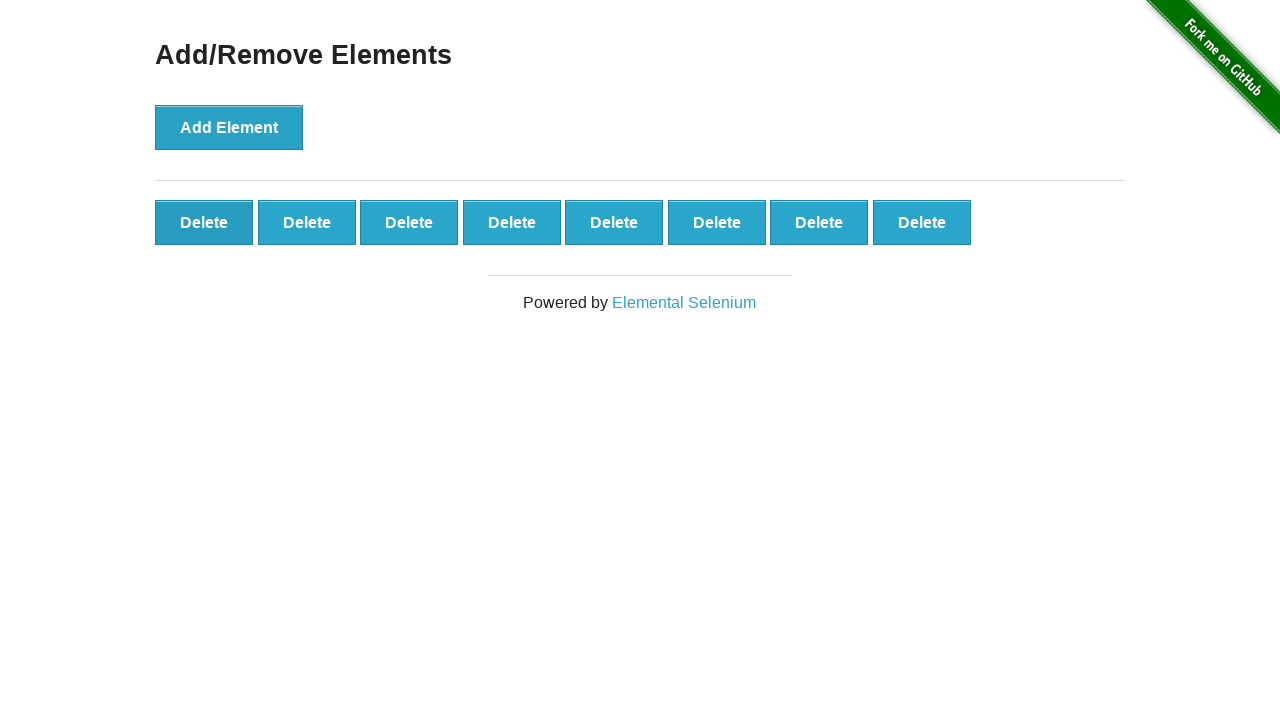

Clicked delete button to remove element (iteration 3/10) at (204, 222) on text='Delete' >> nth=0
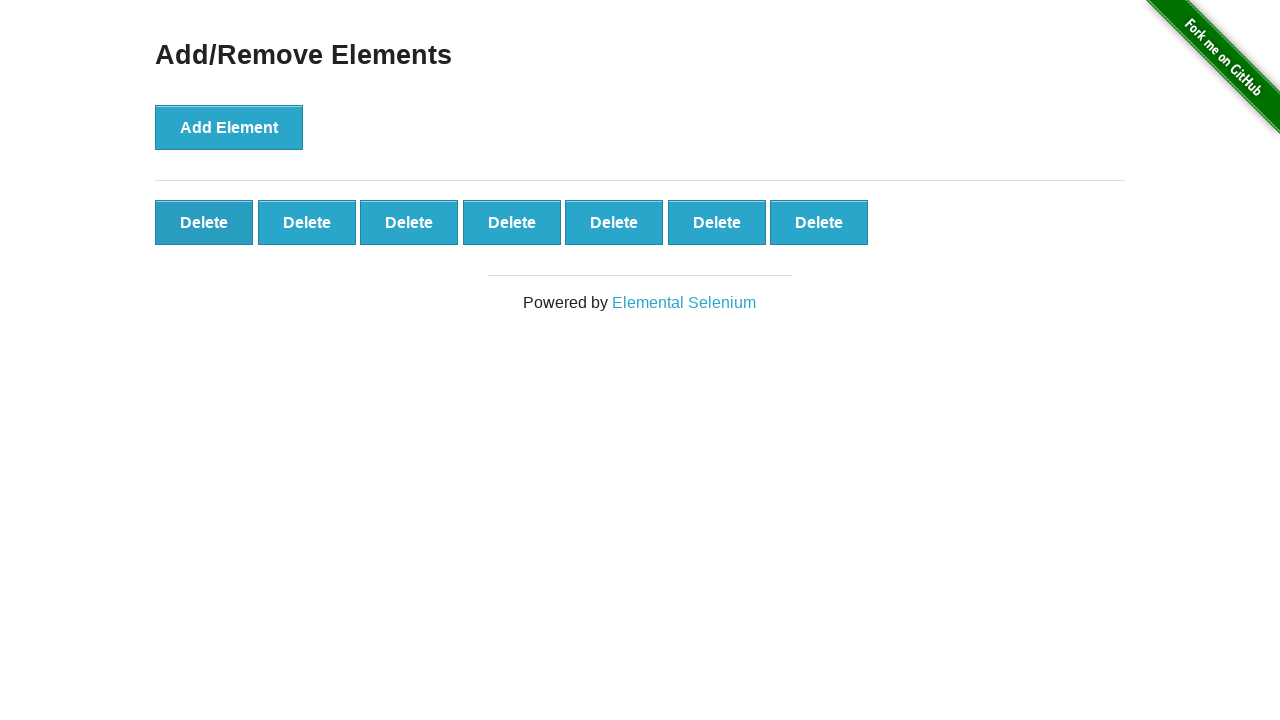

Clicked delete button to remove element (iteration 4/10) at (204, 222) on text='Delete' >> nth=0
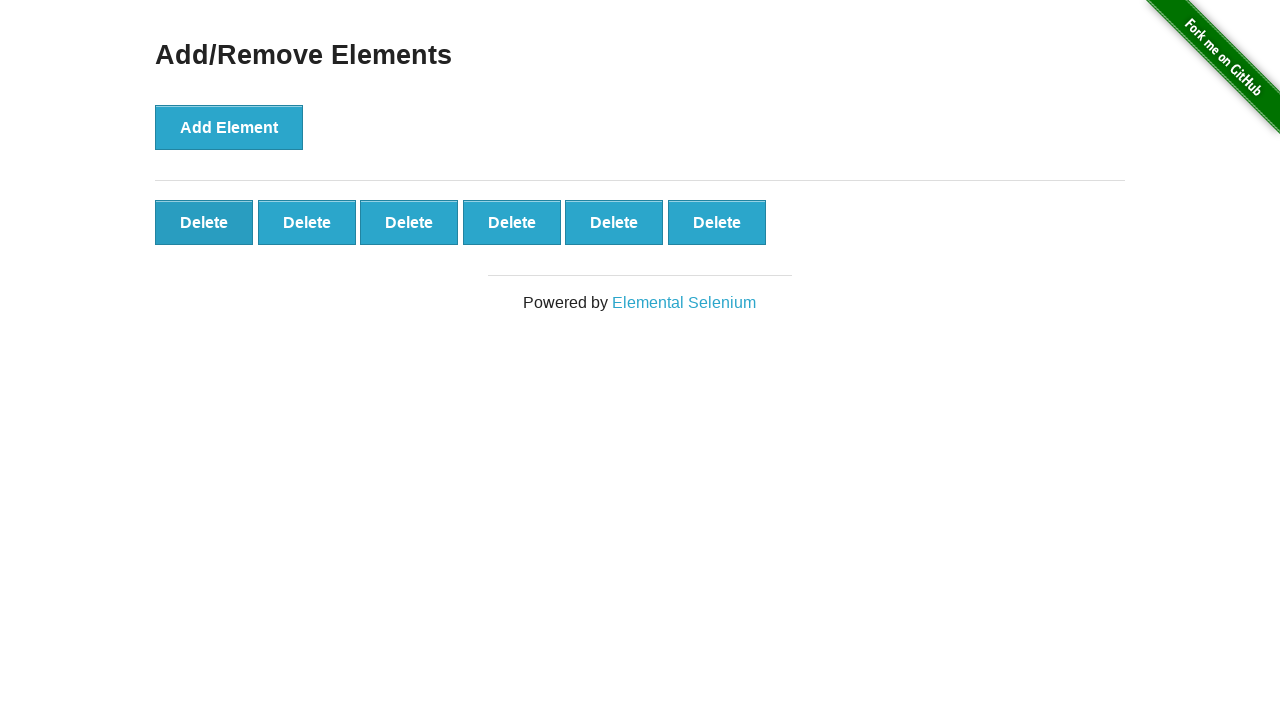

Clicked delete button to remove element (iteration 5/10) at (204, 222) on text='Delete' >> nth=0
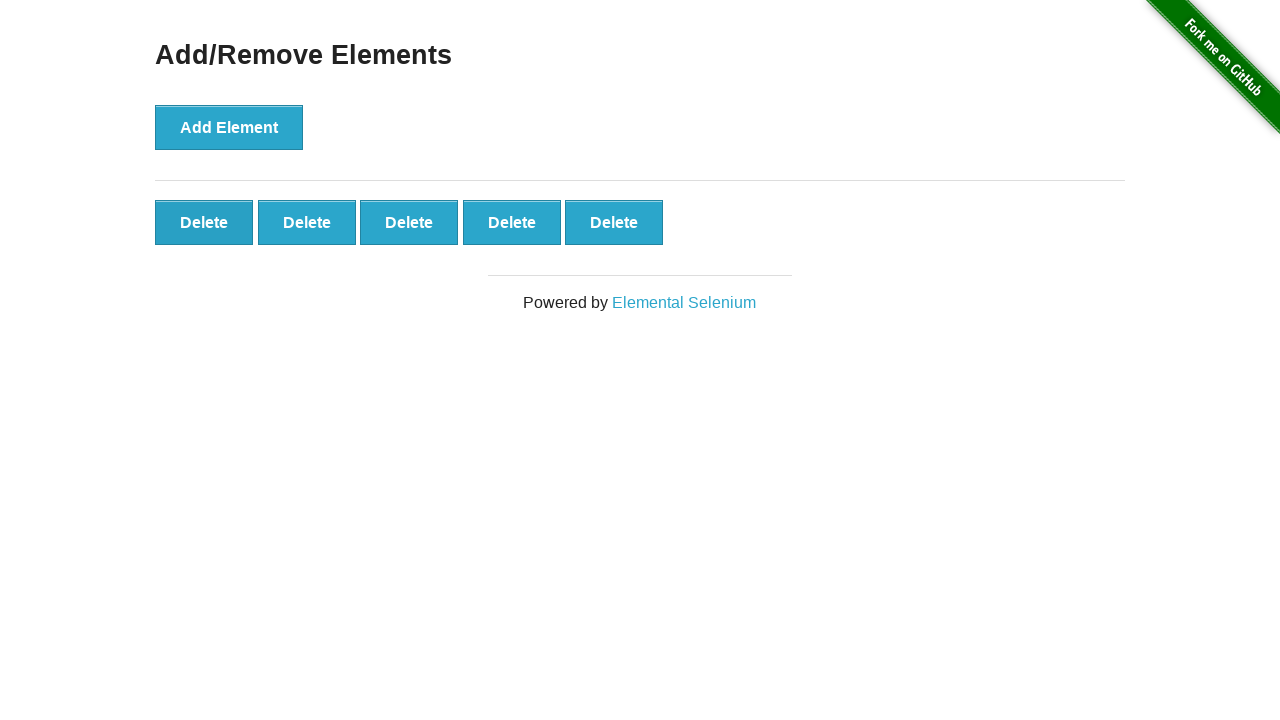

Clicked delete button to remove element (iteration 6/10) at (204, 222) on text='Delete' >> nth=0
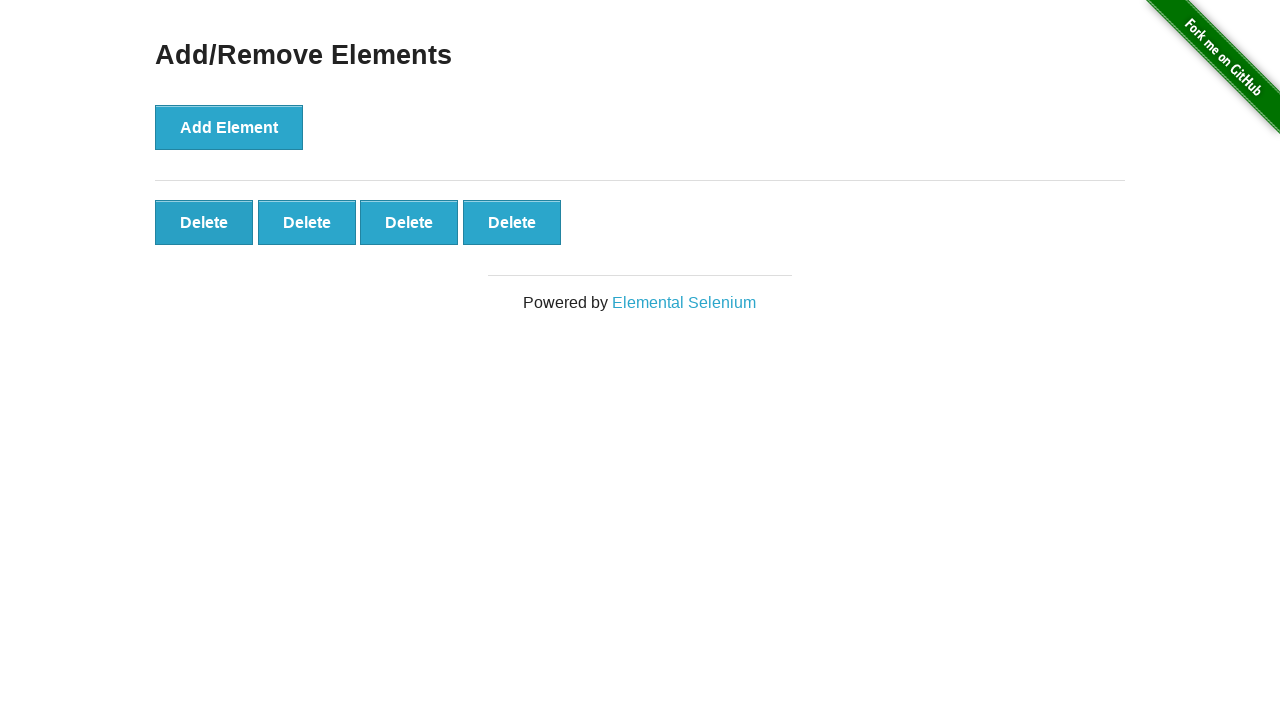

Clicked delete button to remove element (iteration 7/10) at (204, 222) on text='Delete' >> nth=0
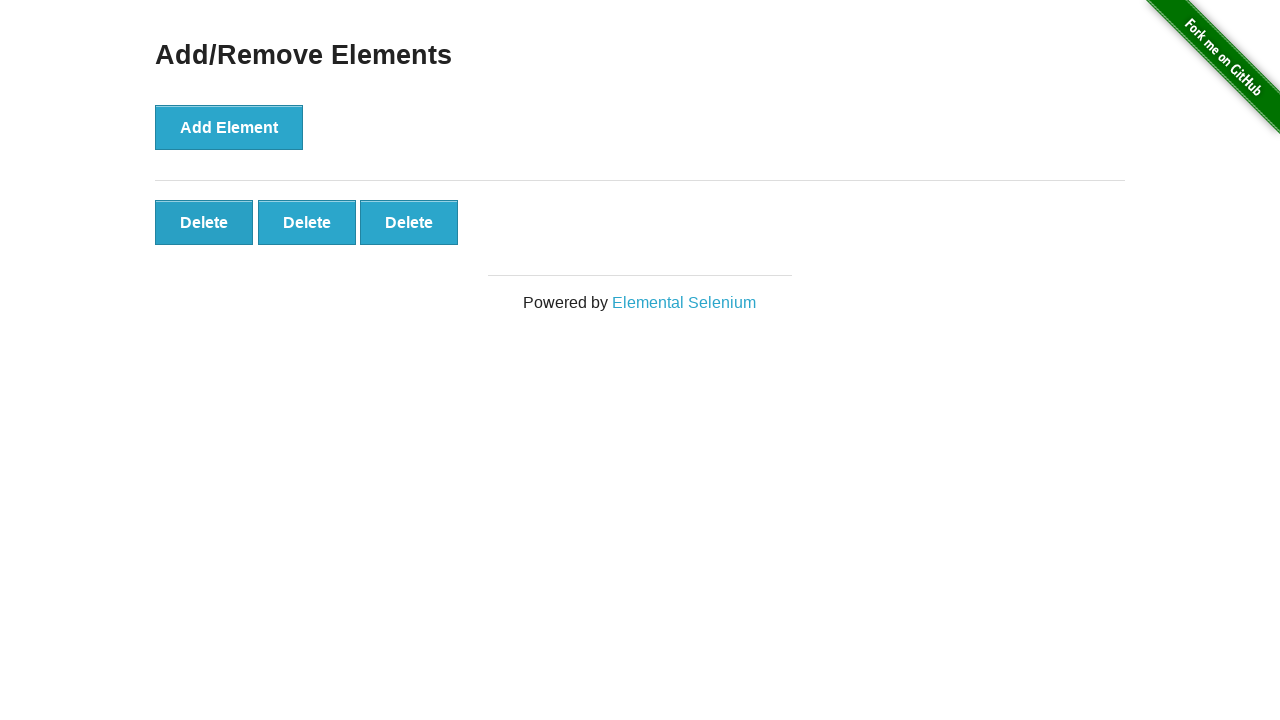

Clicked delete button to remove element (iteration 8/10) at (204, 222) on text='Delete' >> nth=0
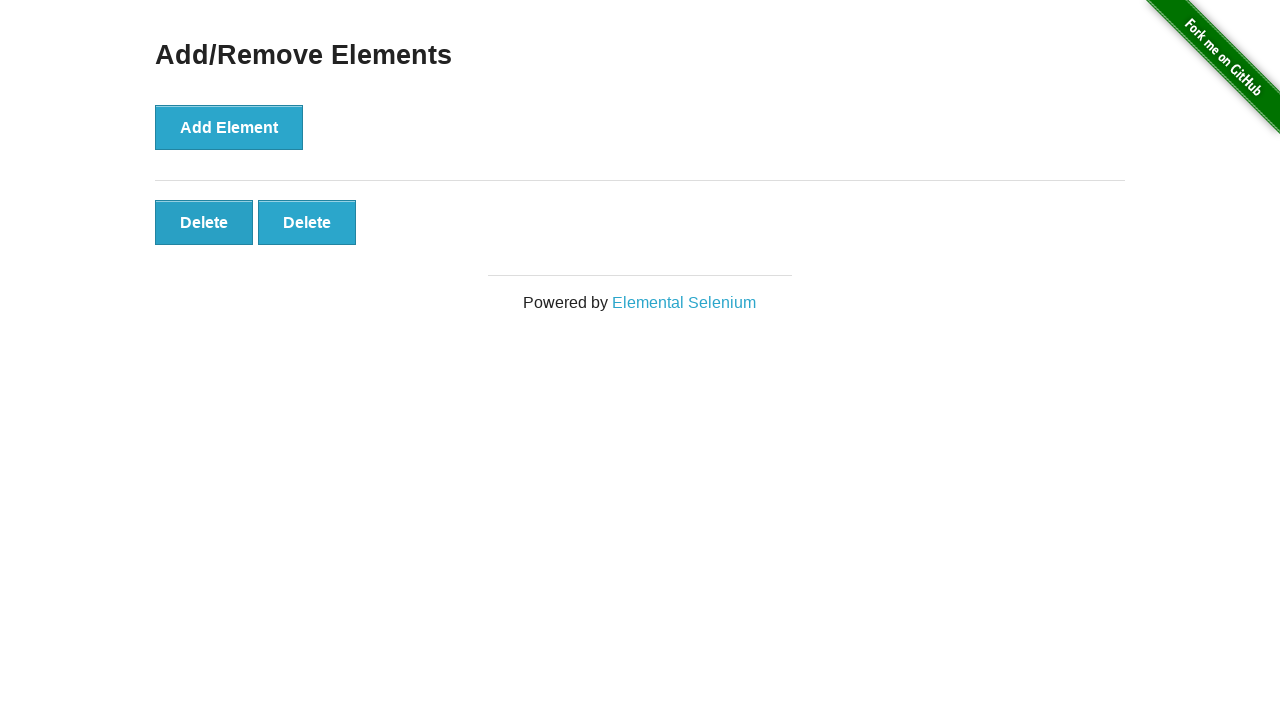

Clicked delete button to remove element (iteration 9/10) at (204, 222) on text='Delete' >> nth=0
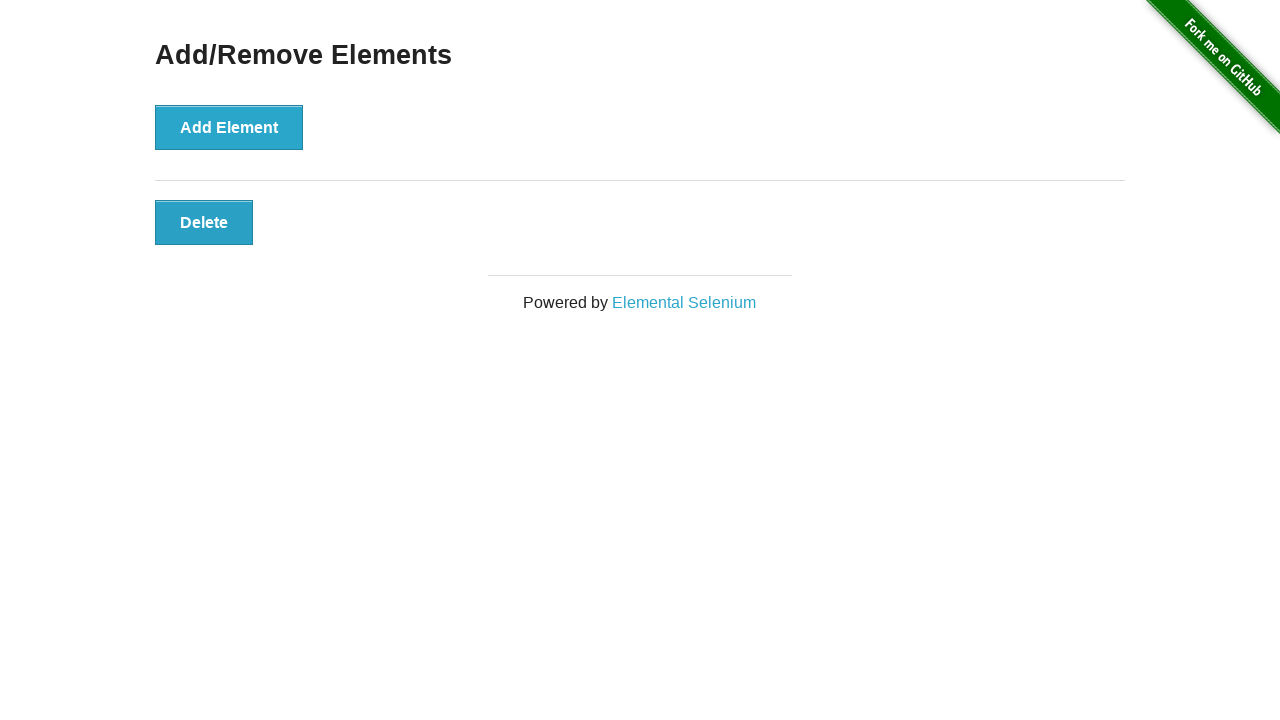

Clicked delete button to remove element (iteration 10/10) at (204, 222) on text='Delete' >> nth=0
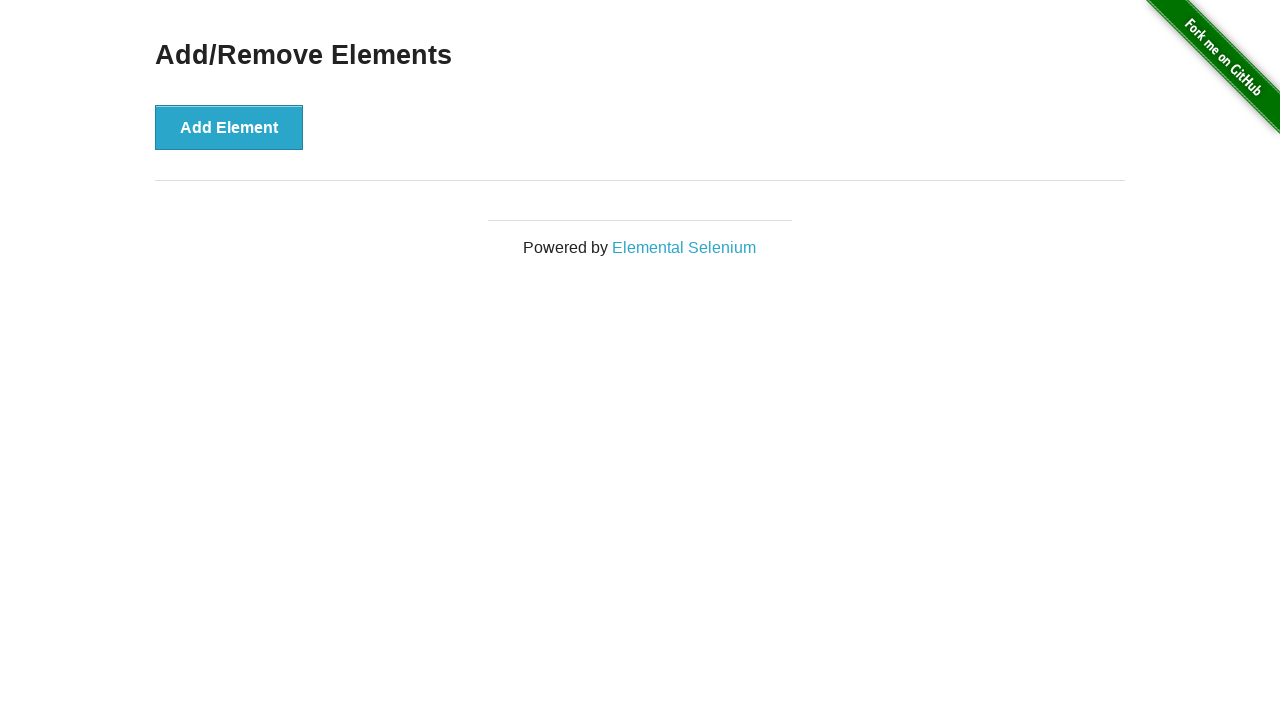

Waited 500ms for DOM to update
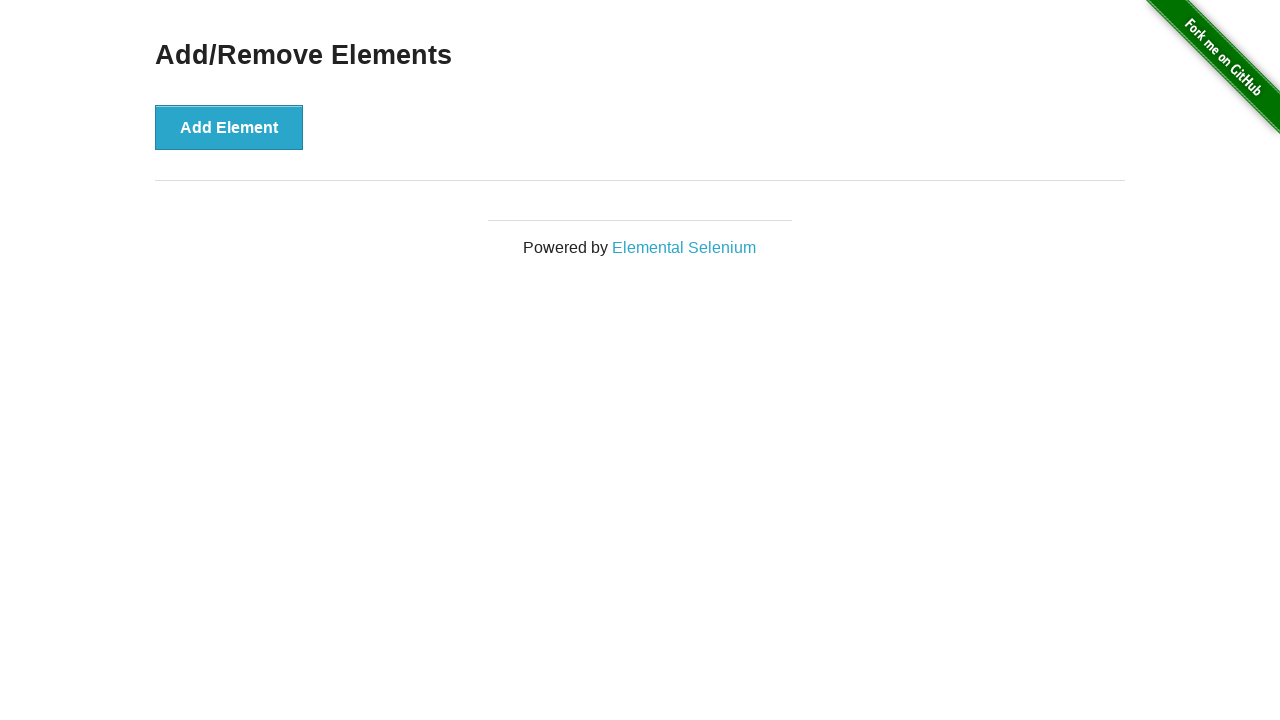

Verified that all delete buttons have been removed
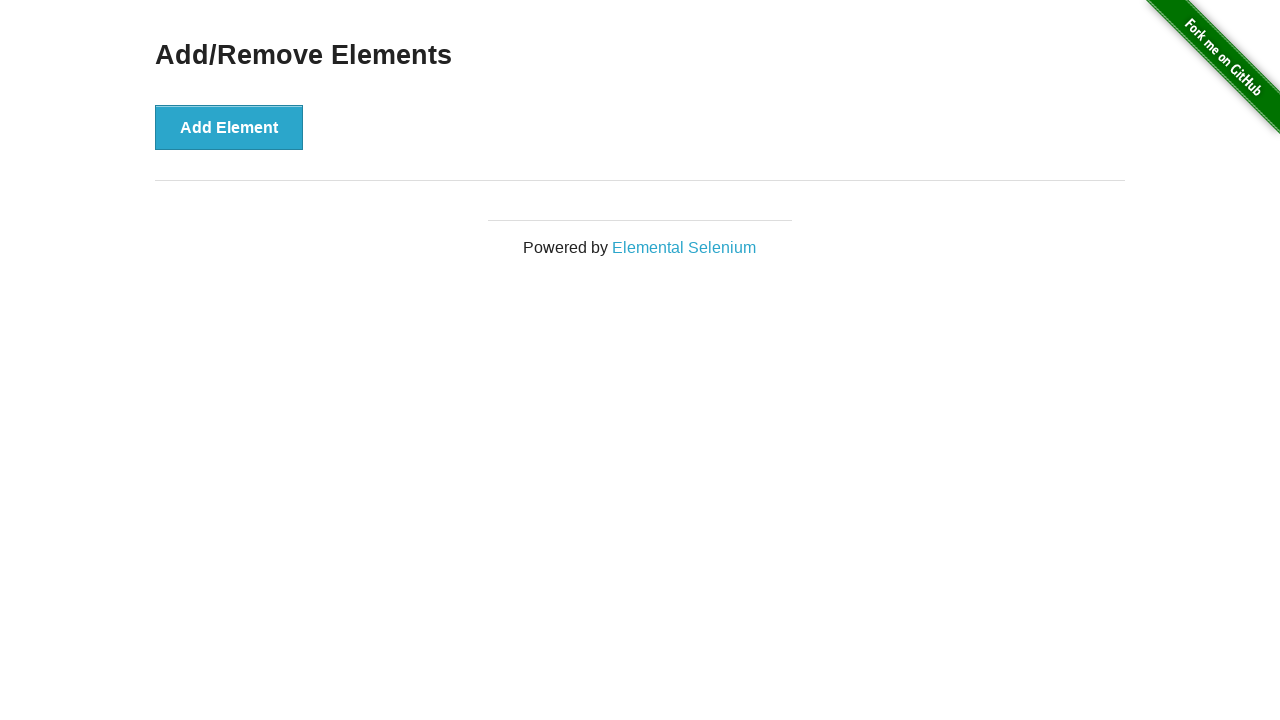

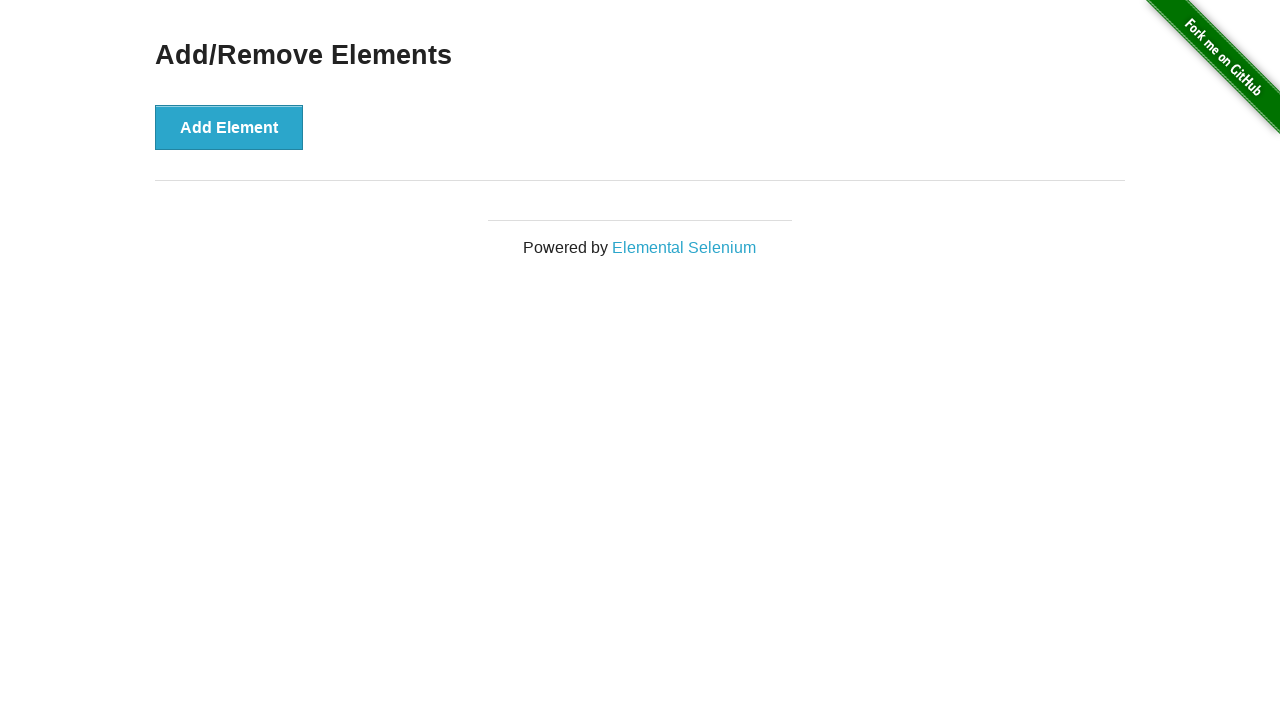